Tests alert functionality by triggering an alert button, capturing the alert text, and accepting the alert

Starting URL: https://www.qa-practice.com/elements/alert/alert#

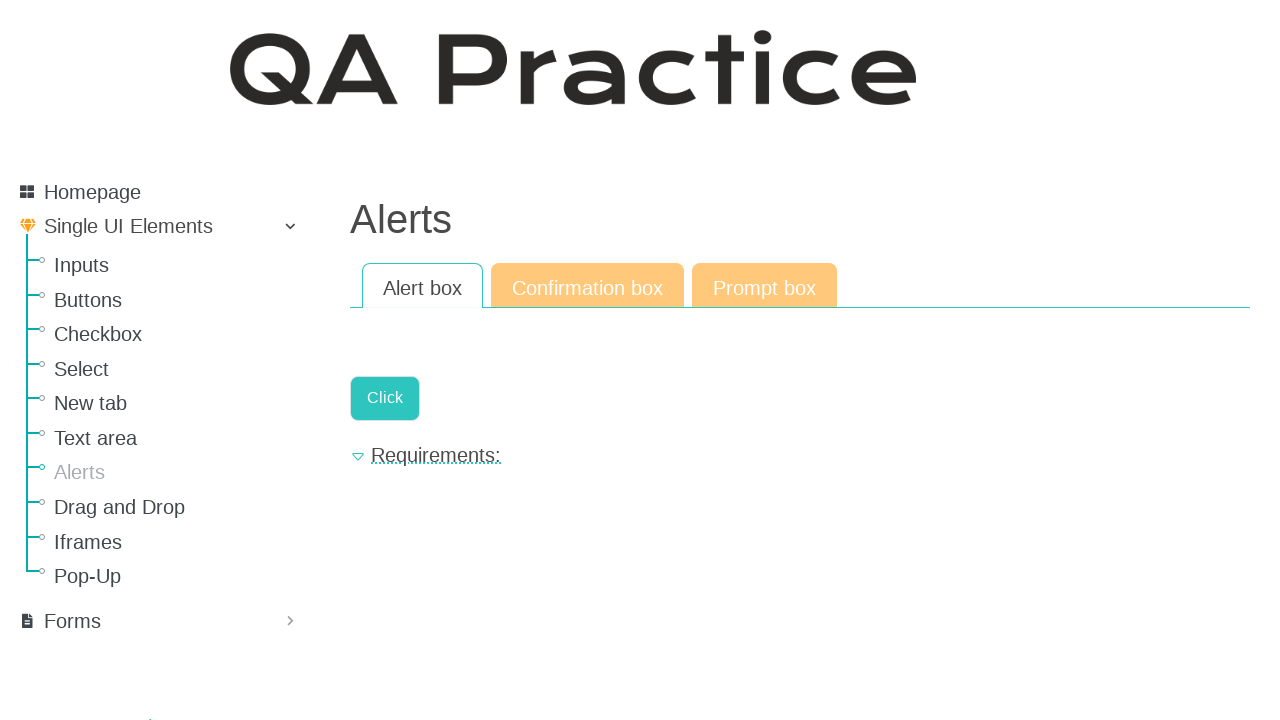

Clicked alert button to trigger alert at (385, 398) on .a-button
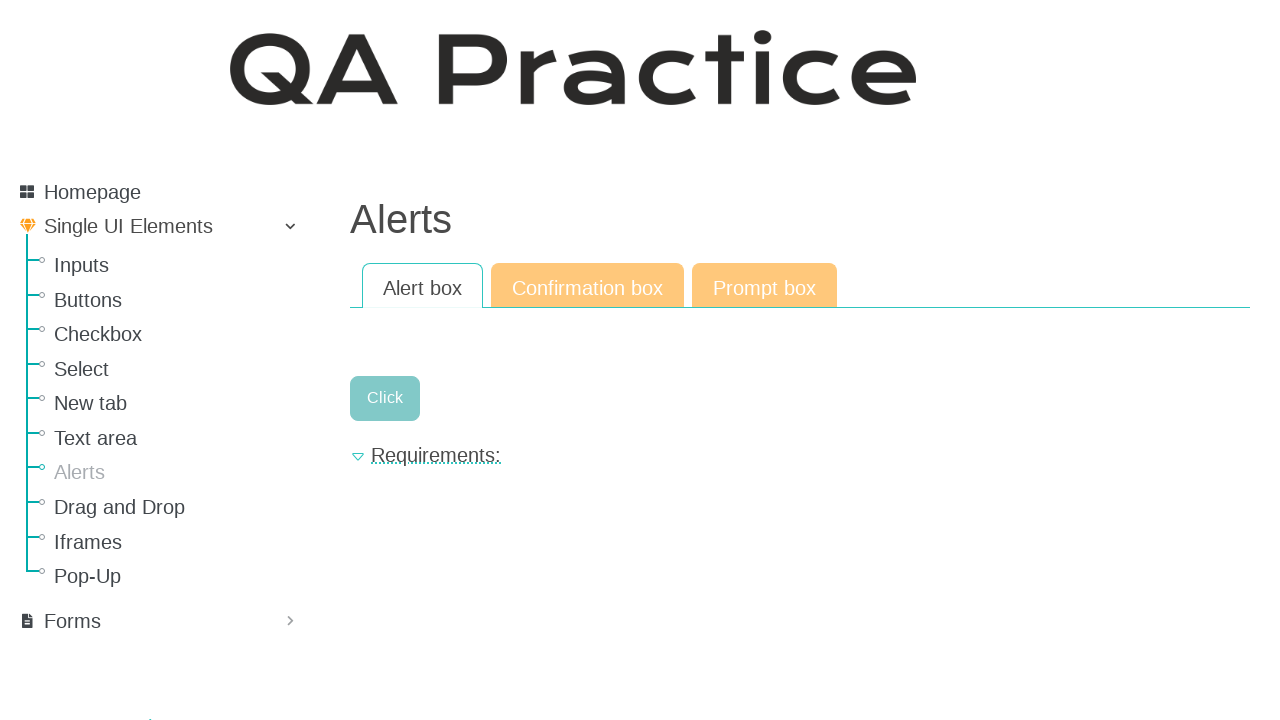

Set up dialog handler to accept alerts
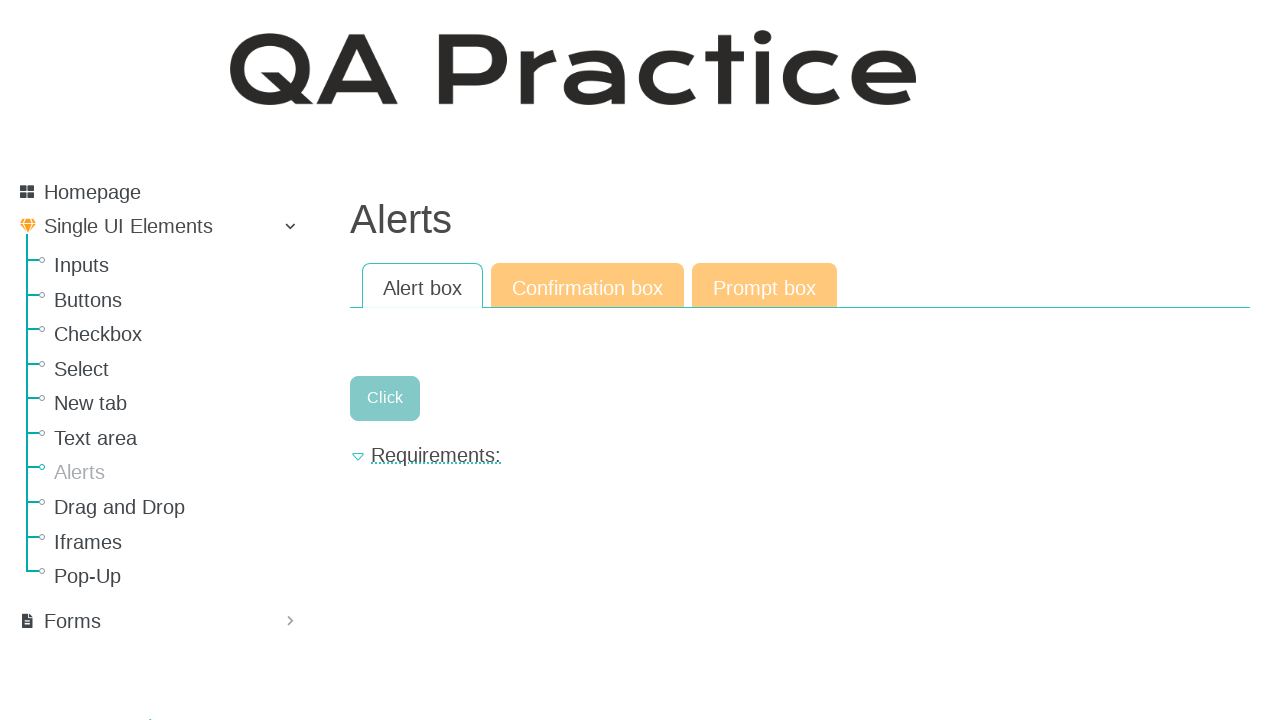

Waited 500ms for alert to be processed
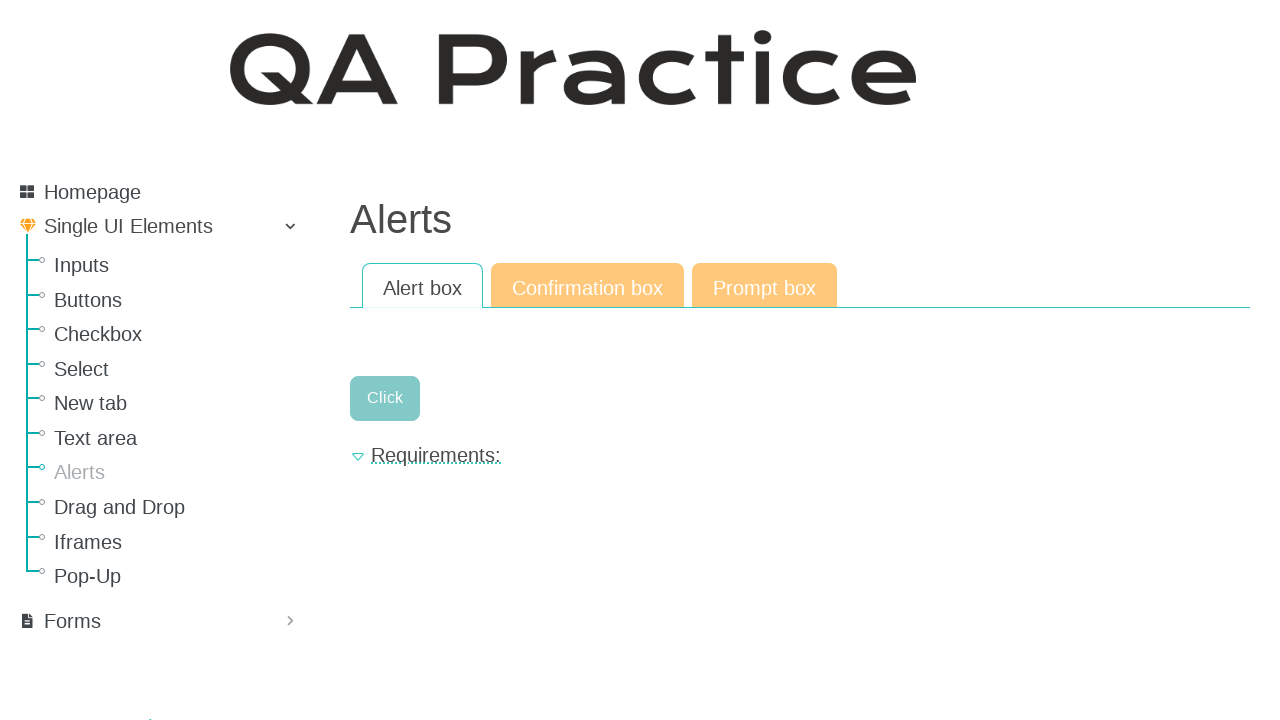

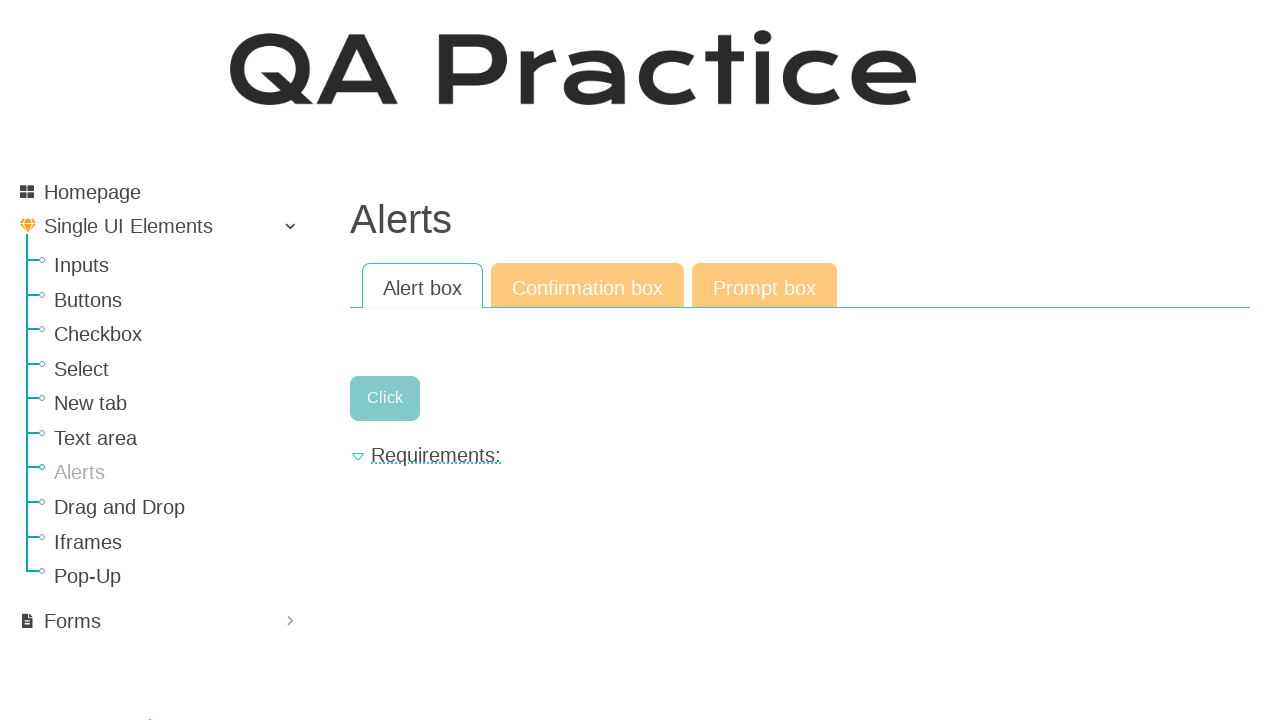